Tests double click functionality by double-clicking a button and verifying the resulting text message

Starting URL: https://automationfc.github.io/basic-form/index.html

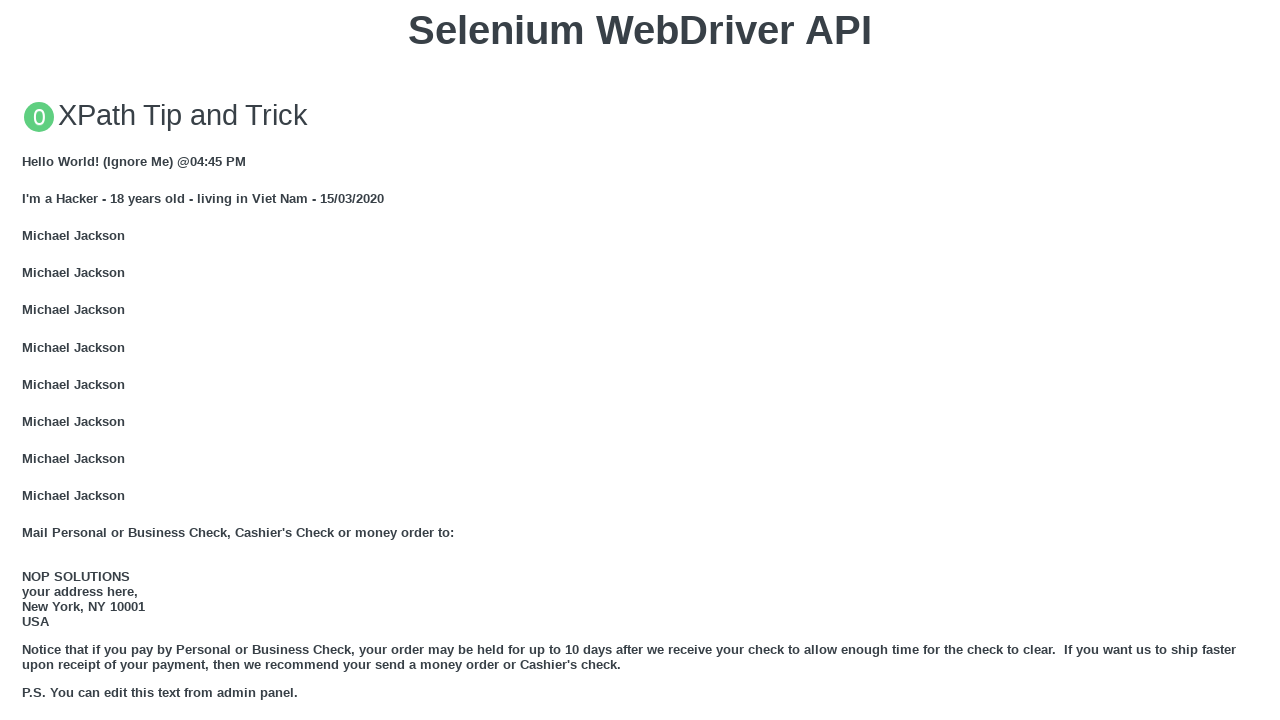

Double-clicked the 'Double click me' button at (640, 361) on xpath=//button[text()='Double click me']
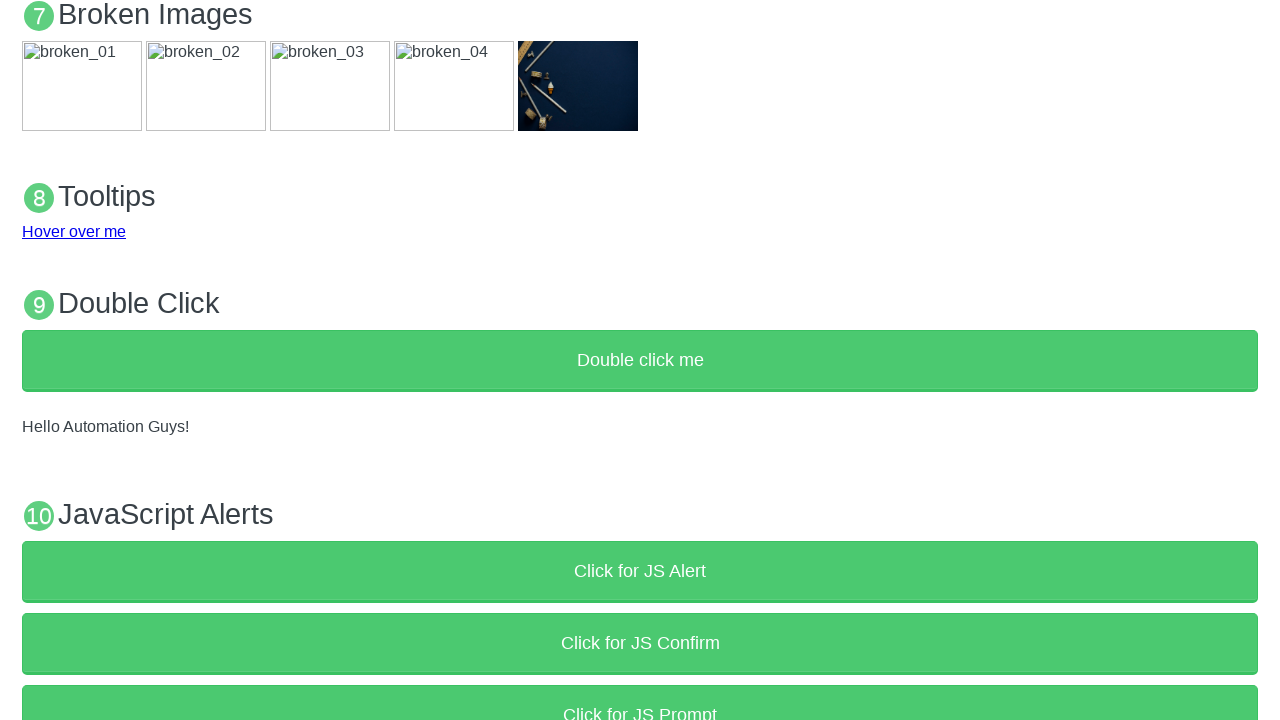

Result text message appeared after double-click
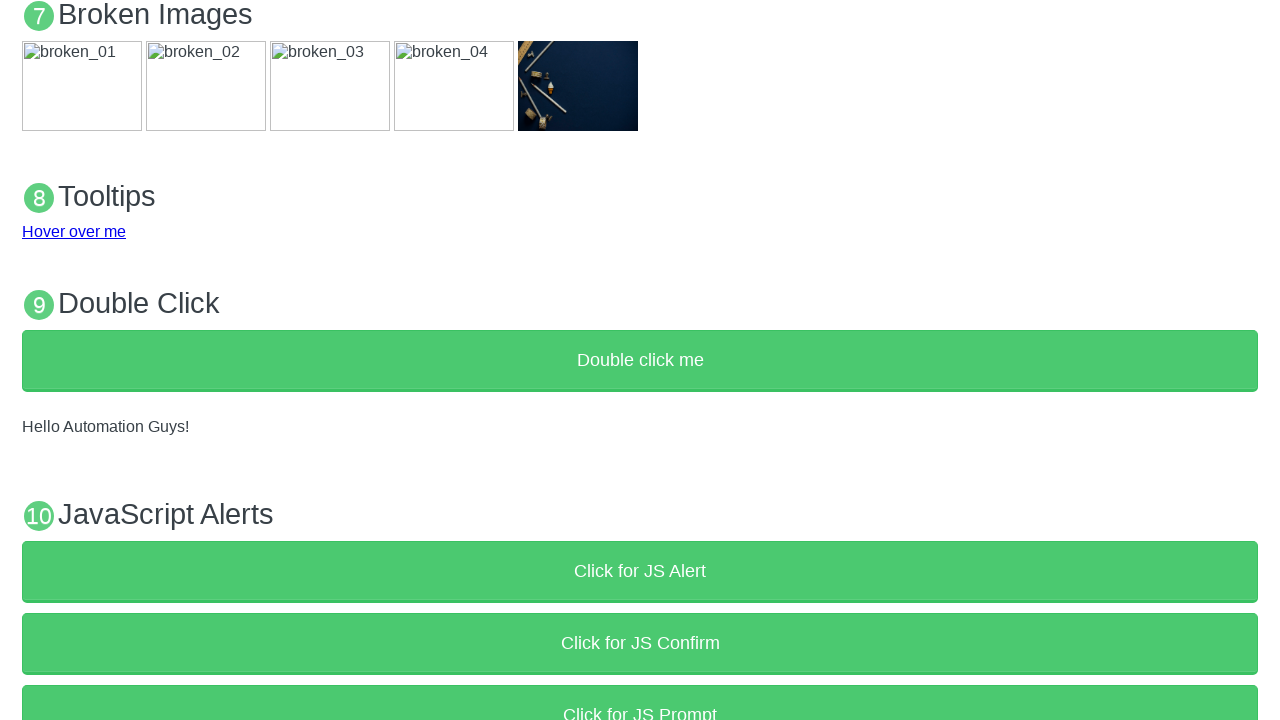

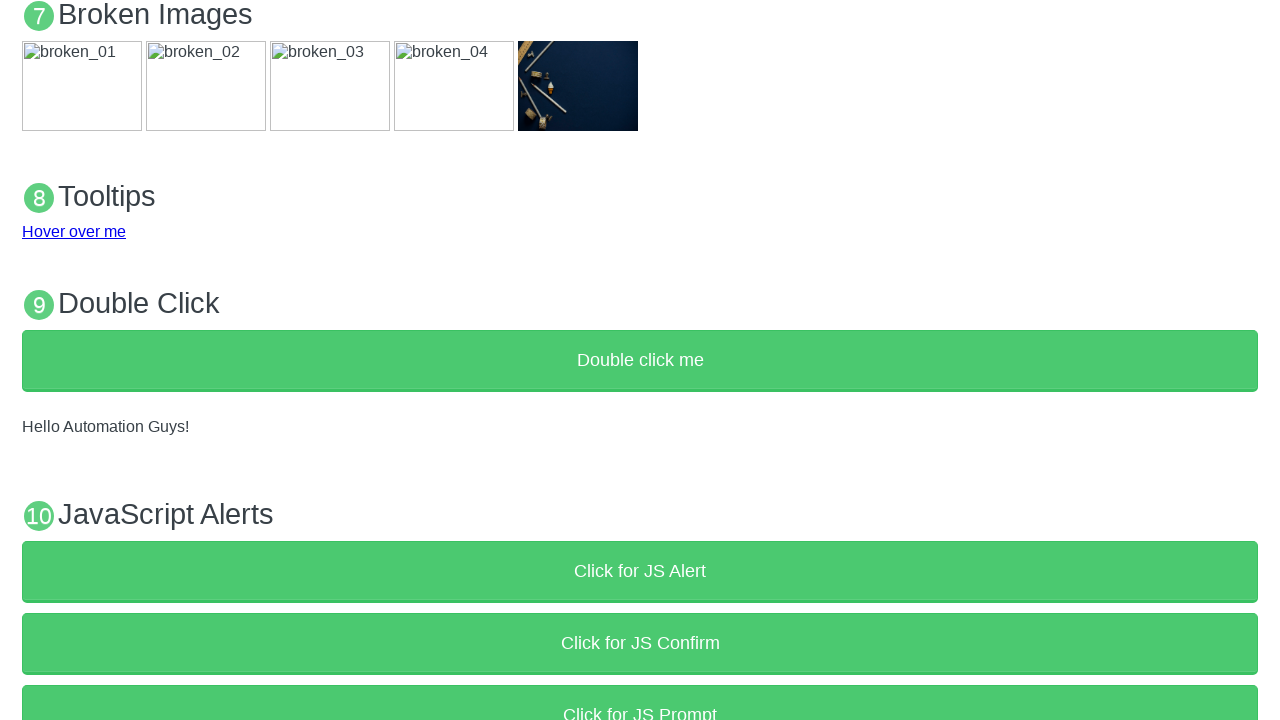